Clicks on a link with text "Click me!" using xpath

Starting URL: https://obstaclecourse.tricentis.com/Obstacles/22505

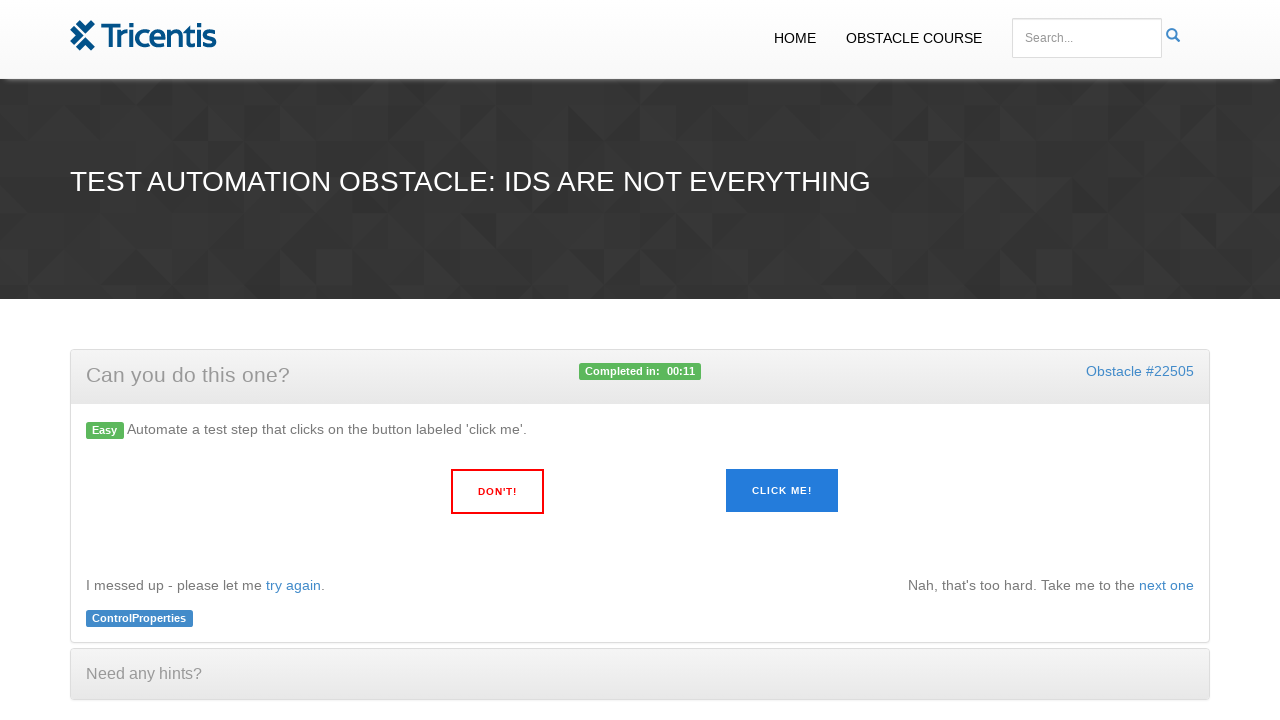

Clicked on link with text 'Click me!' using xpath at (782, 491) on xpath=//a[contains(.,'Click me!')]
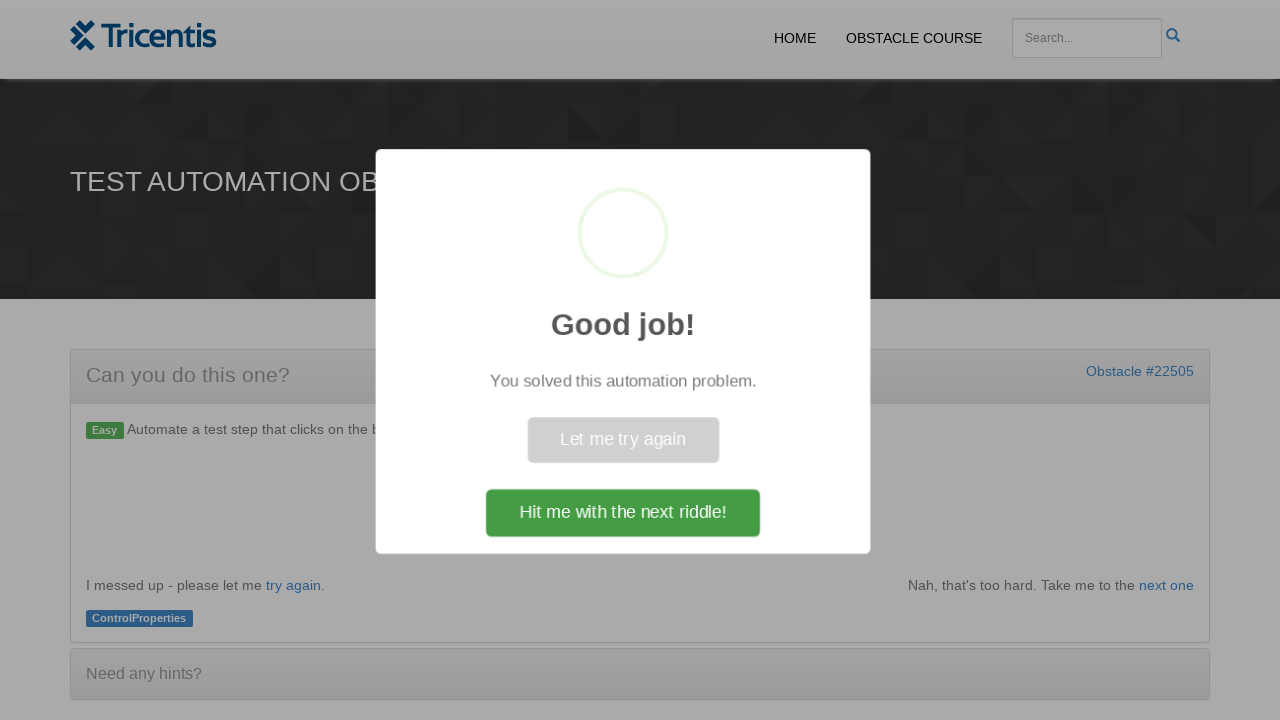

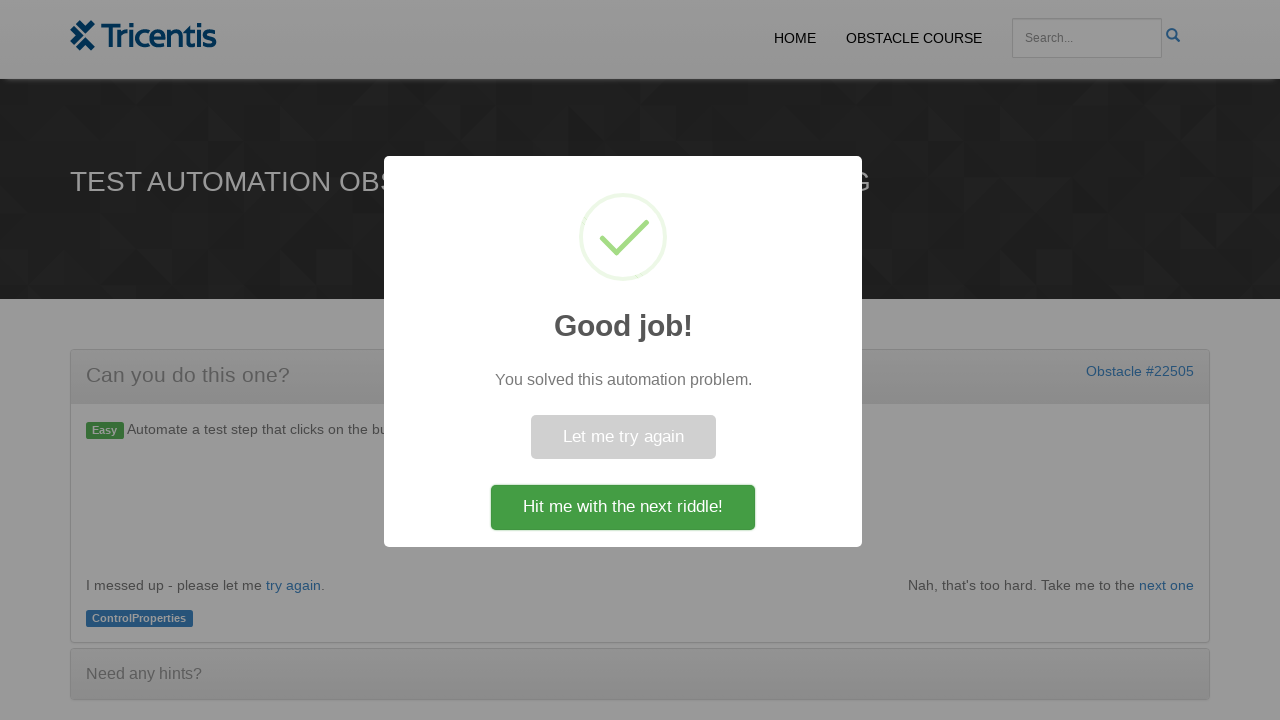